Tests file upload functionality by selecting a file via the file input element and submitting the upload form, then verifying the uploaded filename is displayed on the results page.

Starting URL: https://the-internet.herokuapp.com/upload

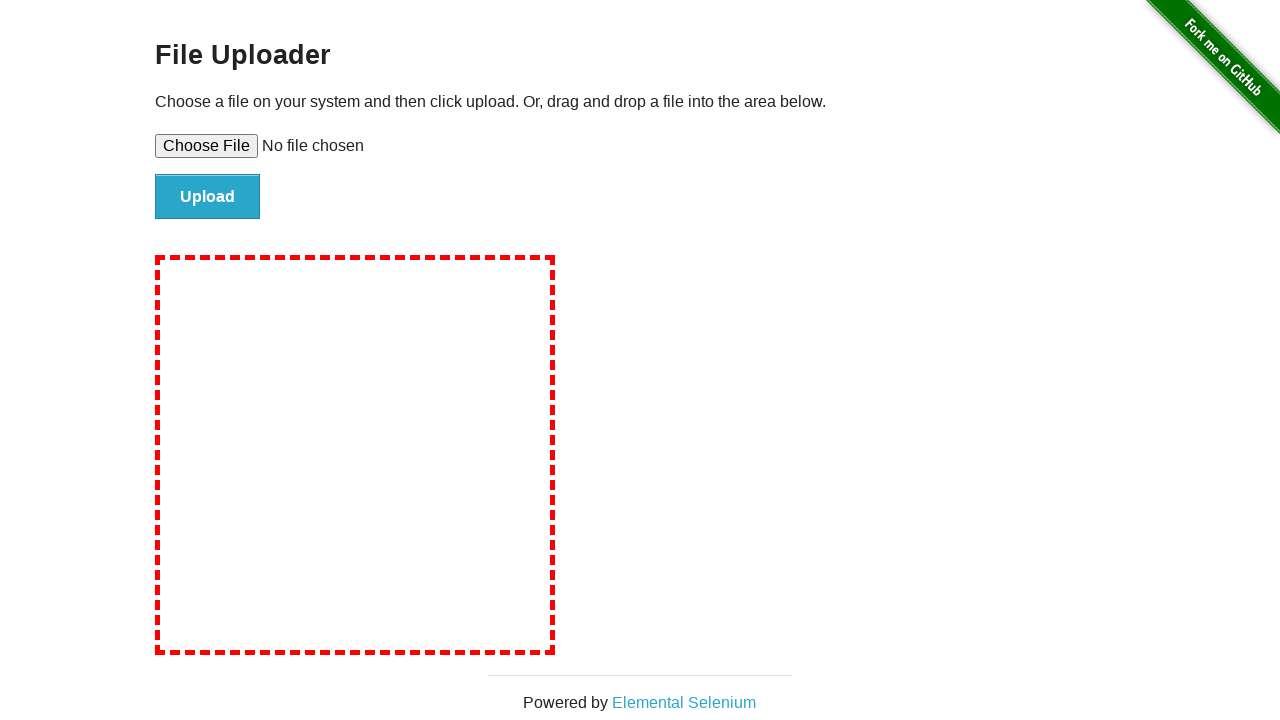

Navigated to file upload page
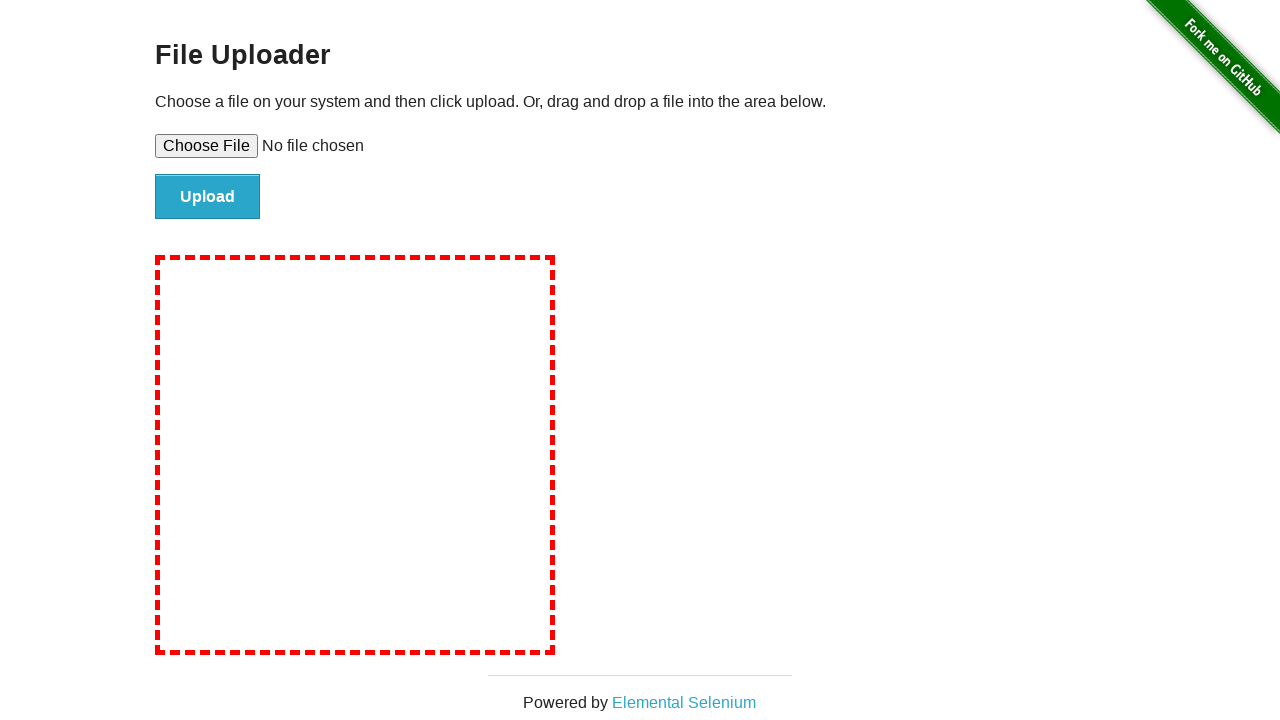

Selected test-document.txt file for upload
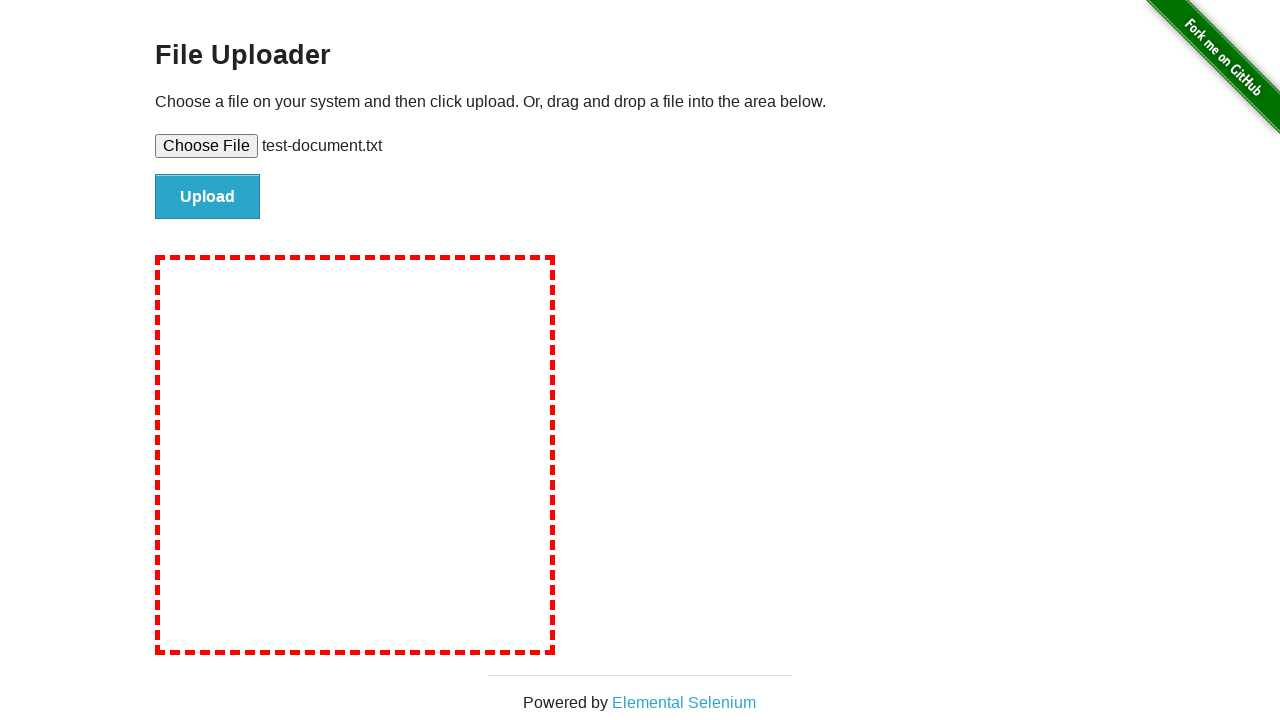

Clicked submit button to upload file at (208, 197) on #file-submit
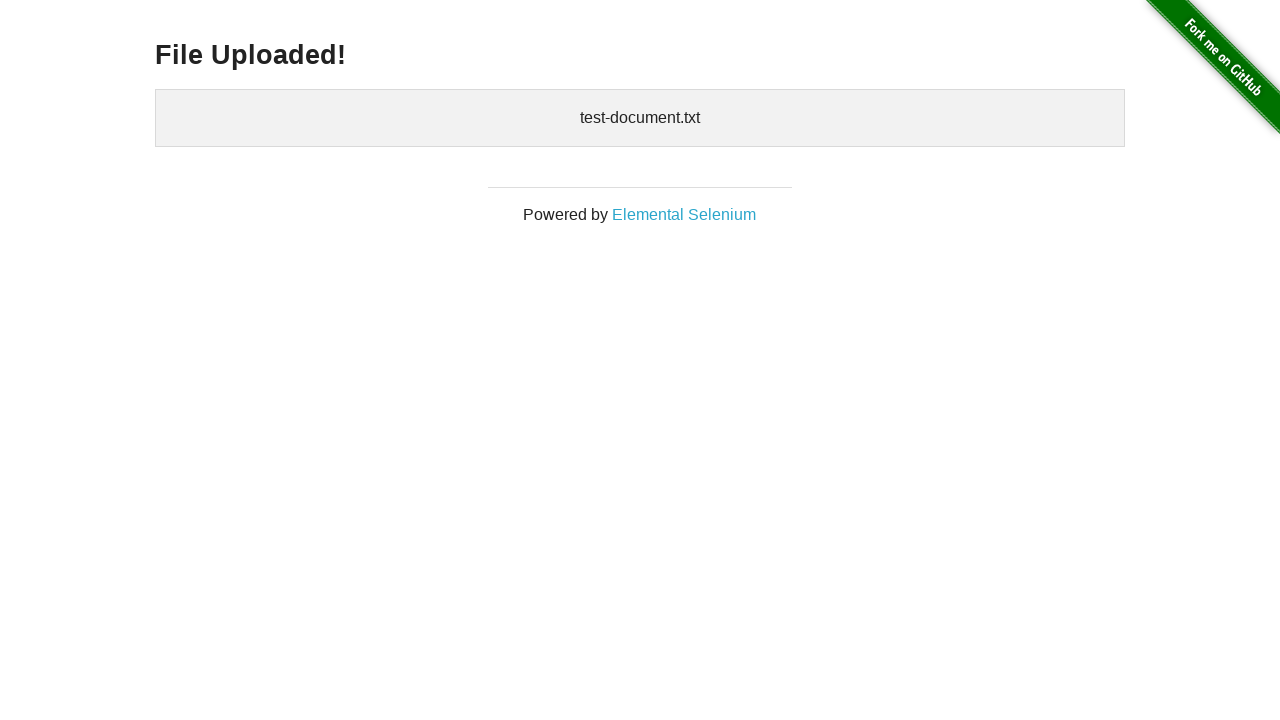

Upload completed and results page displayed with uploaded filename
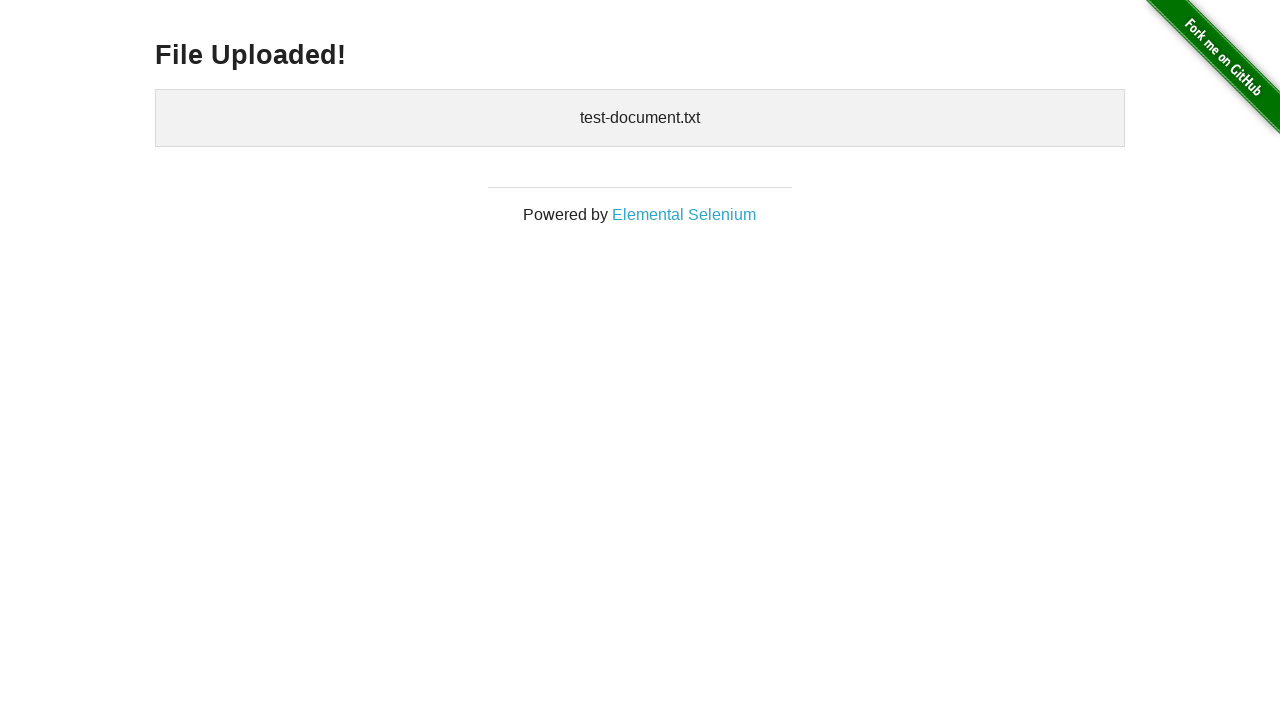

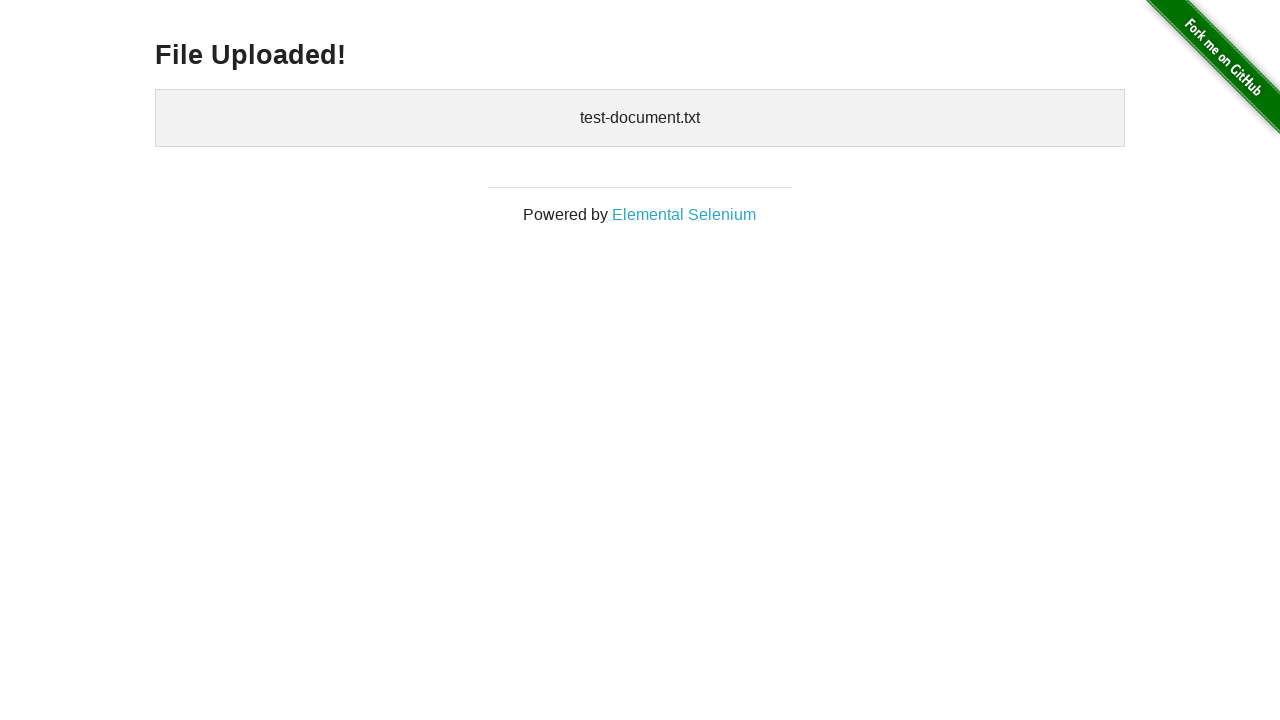